Tests JQuery UI menu navigation by hovering over menu items, clicking through various menu options, using browser back navigation, and eventually downloading a PDF through a nested menu structure.

Starting URL: https://the-internet.herokuapp.com/

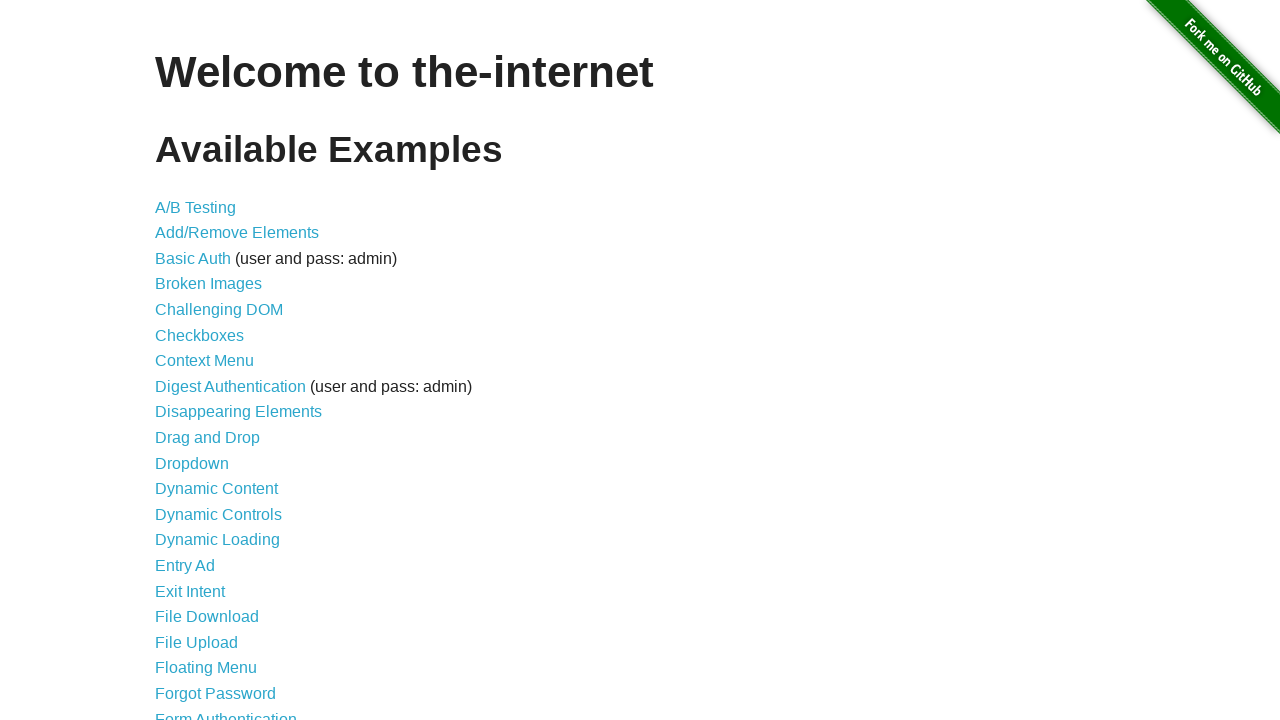

Clicked on JQuery UI Menus link at (216, 360) on xpath=//a[text()='JQuery UI Menus']
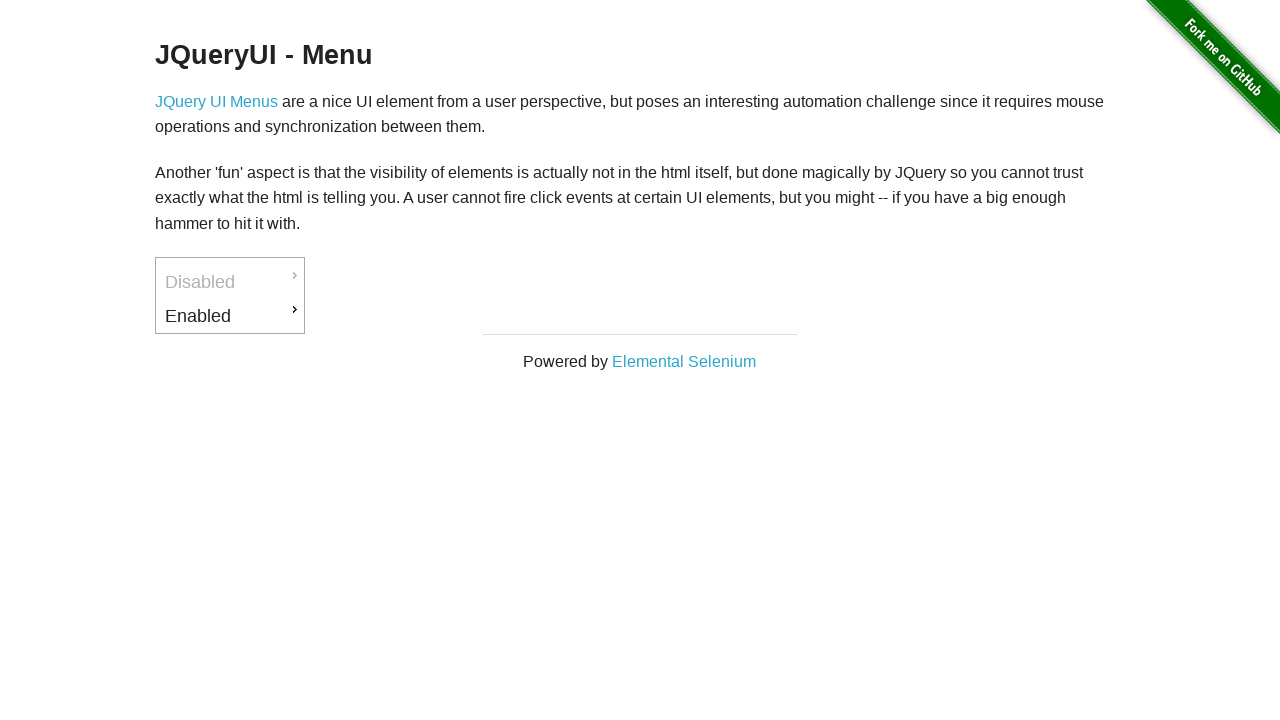

Hovered over Enabled menu item at (230, 316) on xpath=//a[normalize-space()='Enabled']
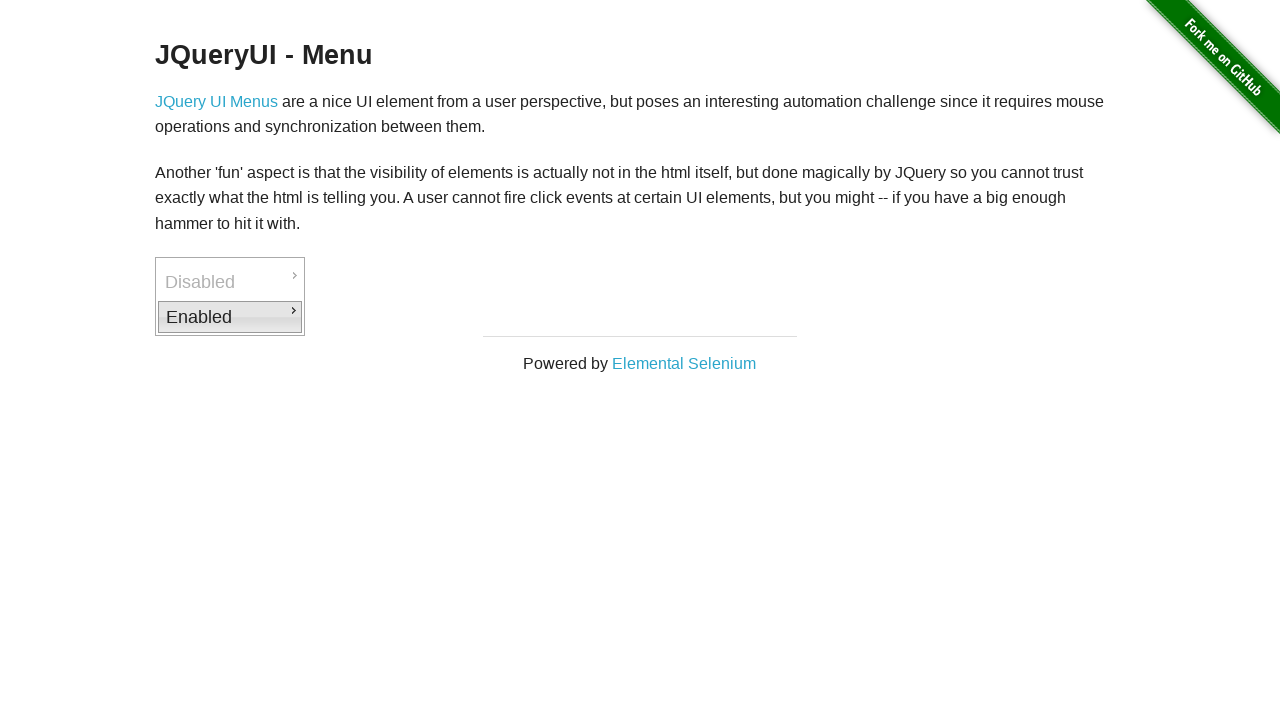

Clicked Back to JQuery UI link at (376, 362) on xpath=//a[text()='Back to JQuery UI']
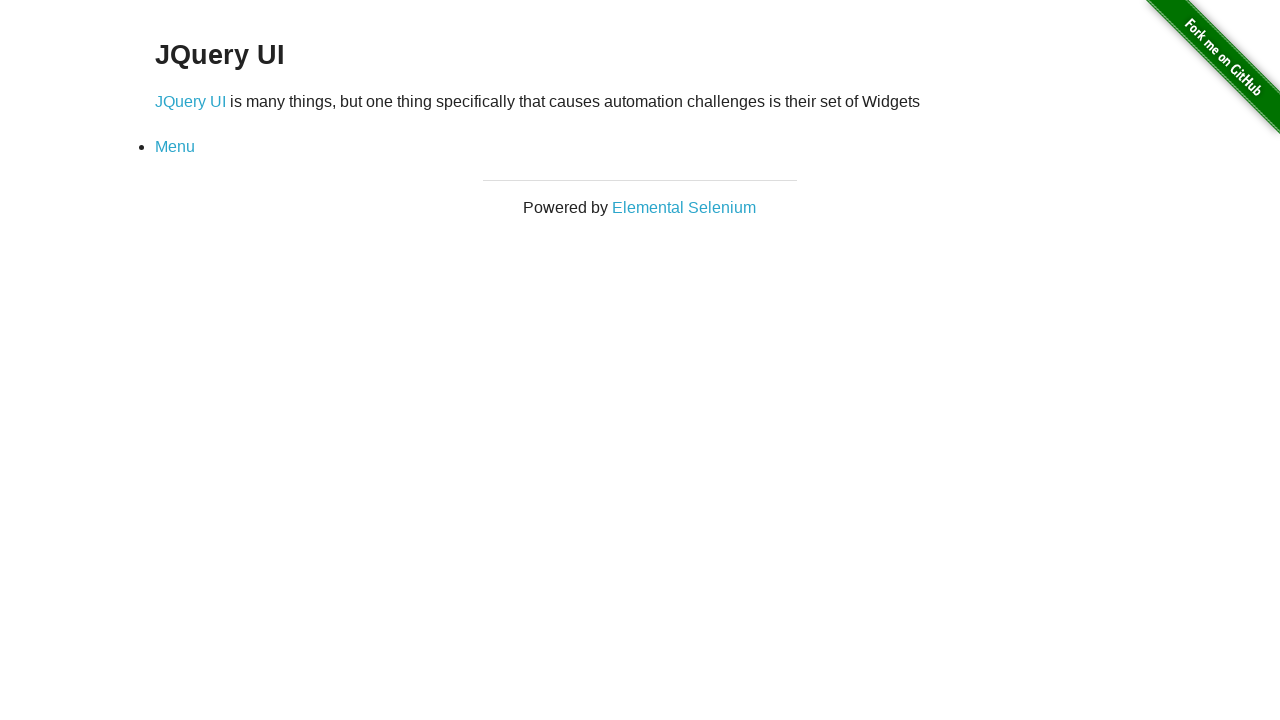

Clicked JQuery UI link at (190, 101) on xpath=//a[text()='JQuery UI']
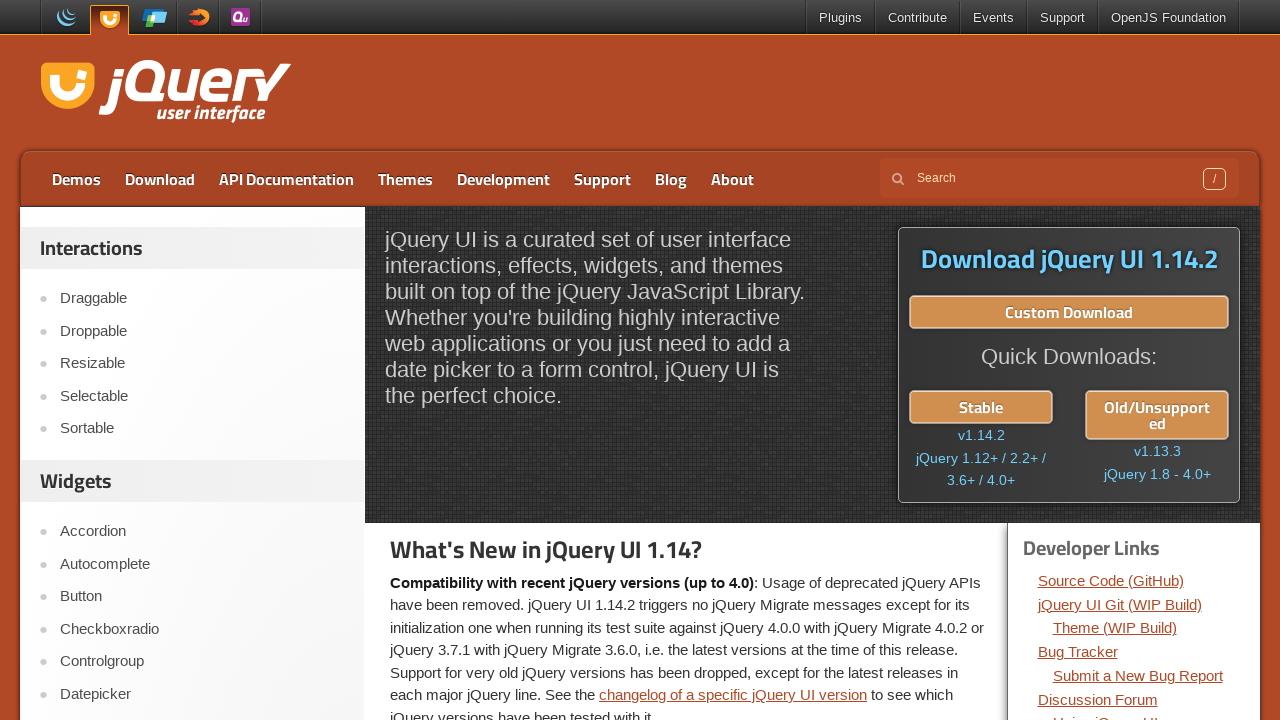

Navigated back using browser back button
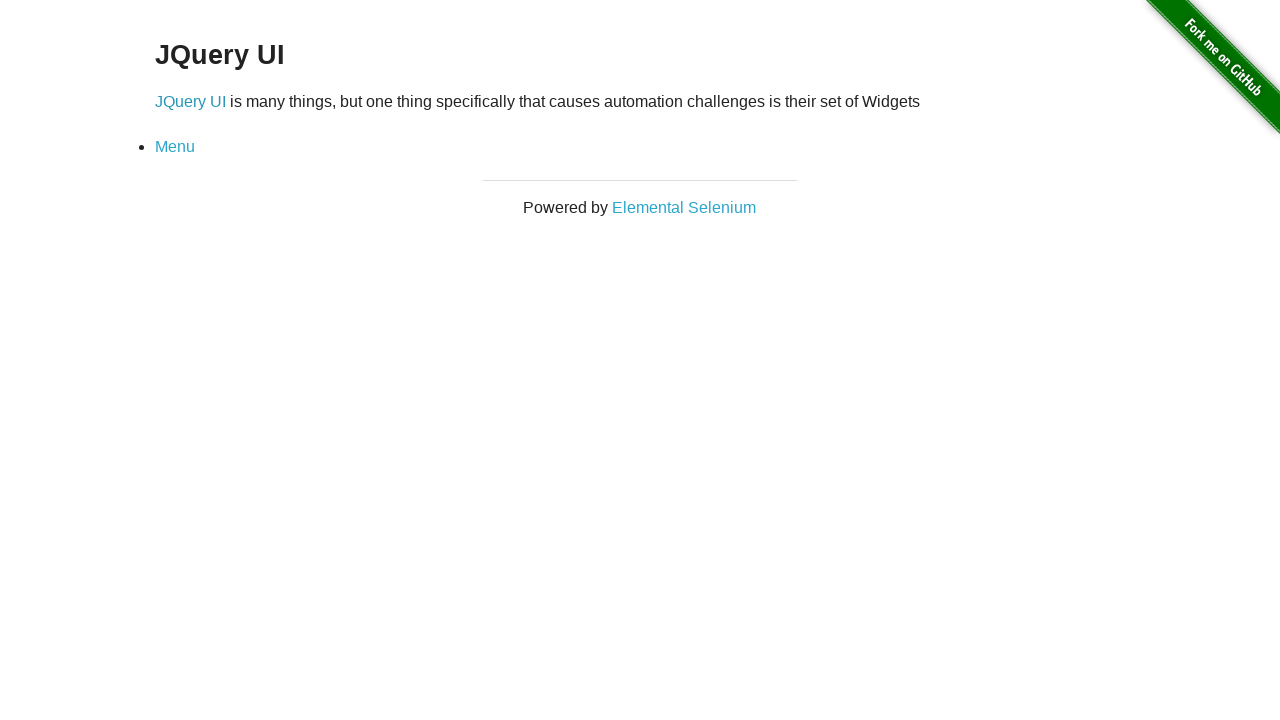

Clicked on Menu link at (175, 147) on xpath=//a[text()='Menu']
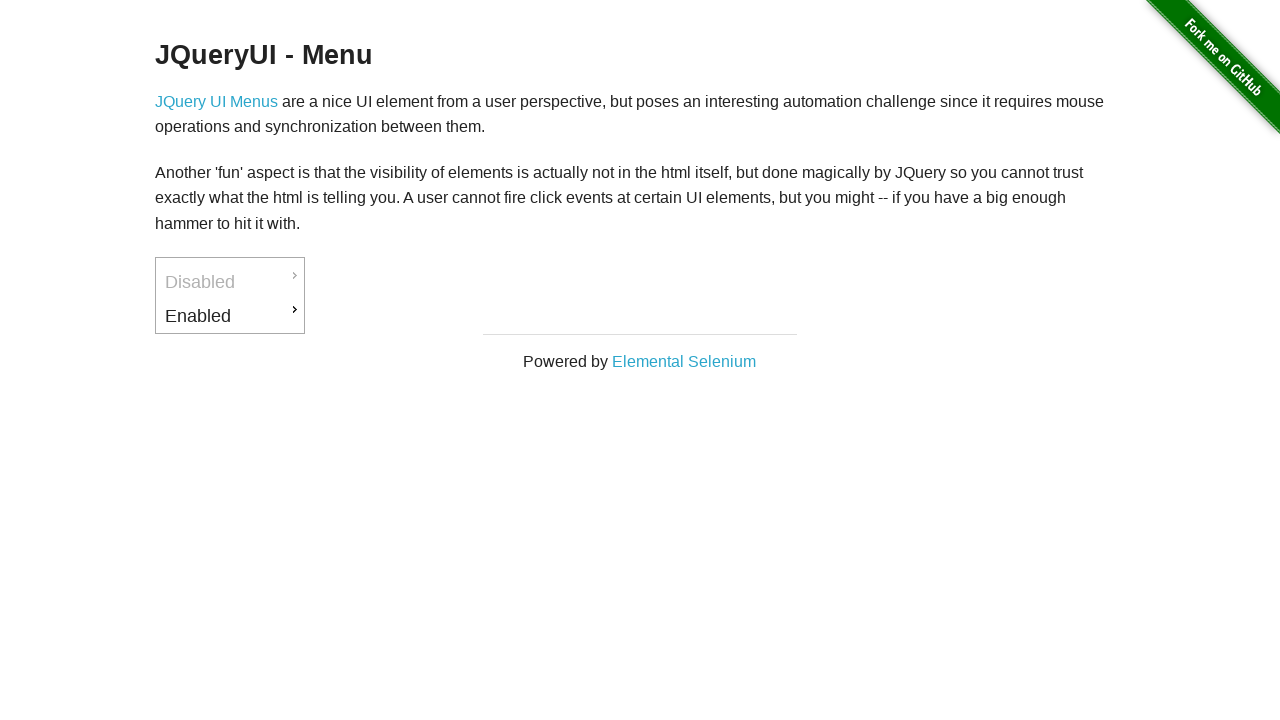

Hovered over Enabled menu item at (230, 316) on xpath=//a[normalize-space()='Enabled']
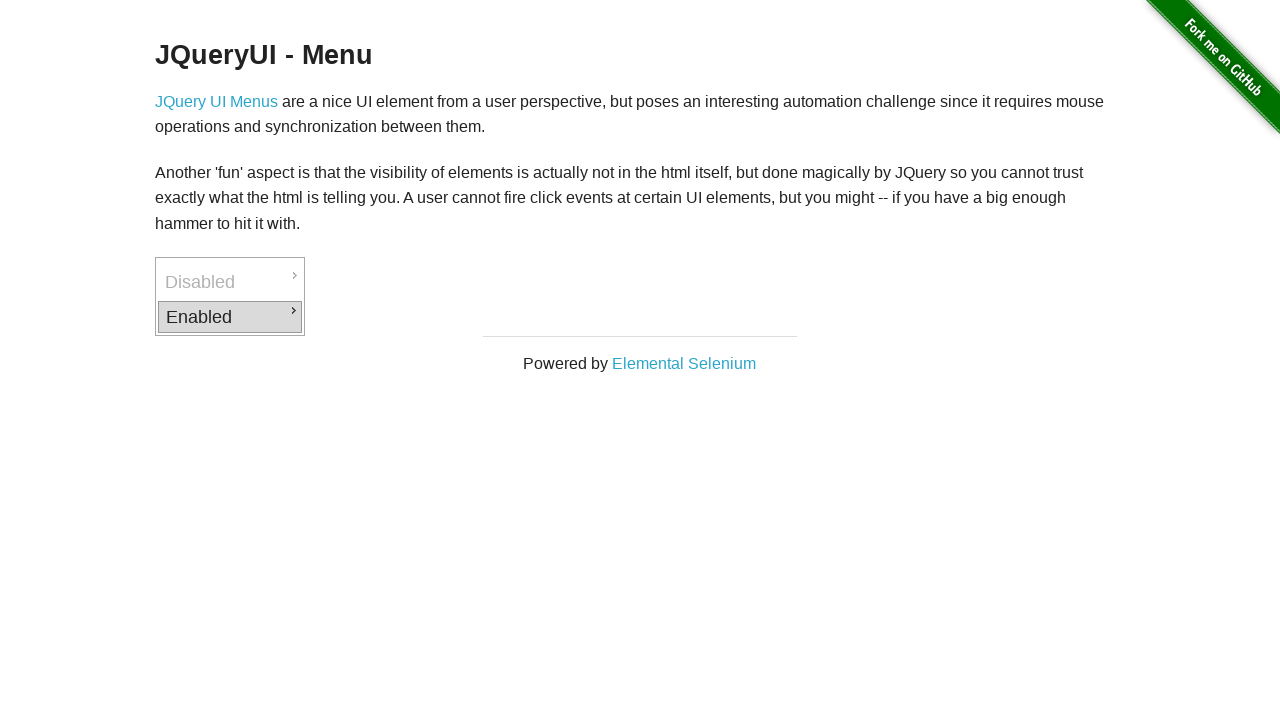

Hovered over Downloads submenu item at (376, 319) on xpath=//a[text()='Downloads']
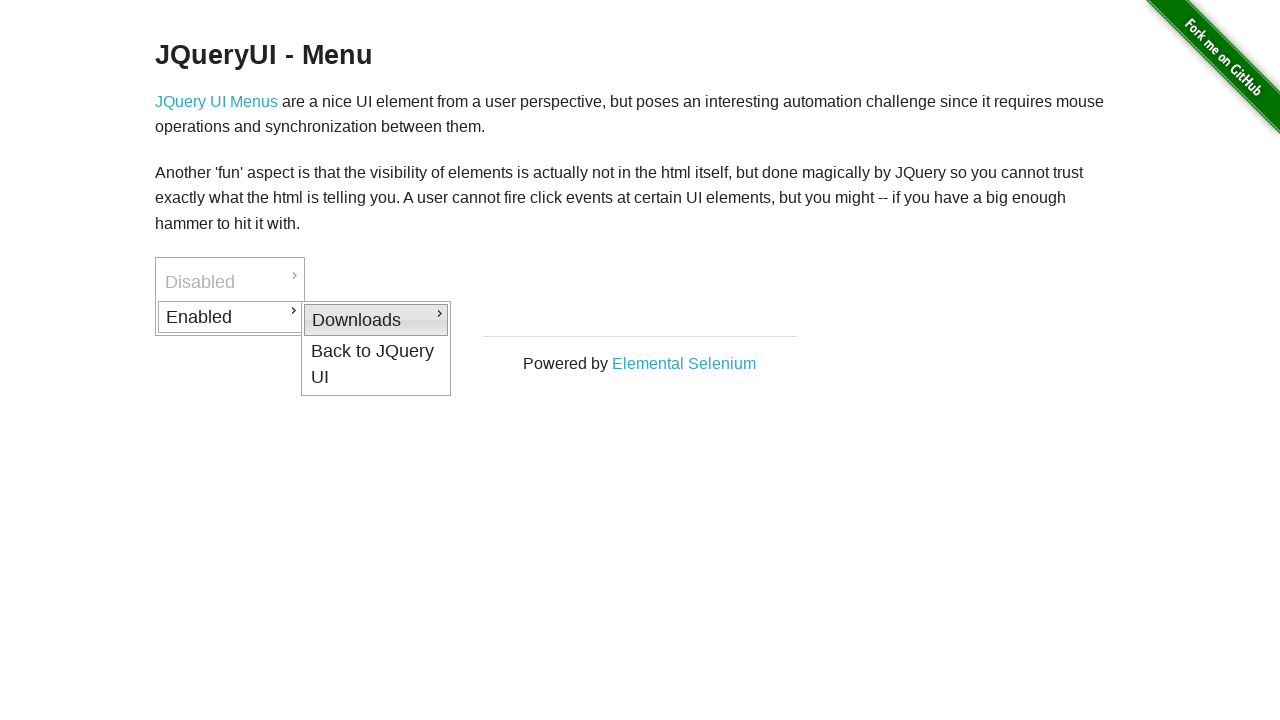

Clicked on PDF option to download at (522, 322) on xpath=//a[text()='PDF']
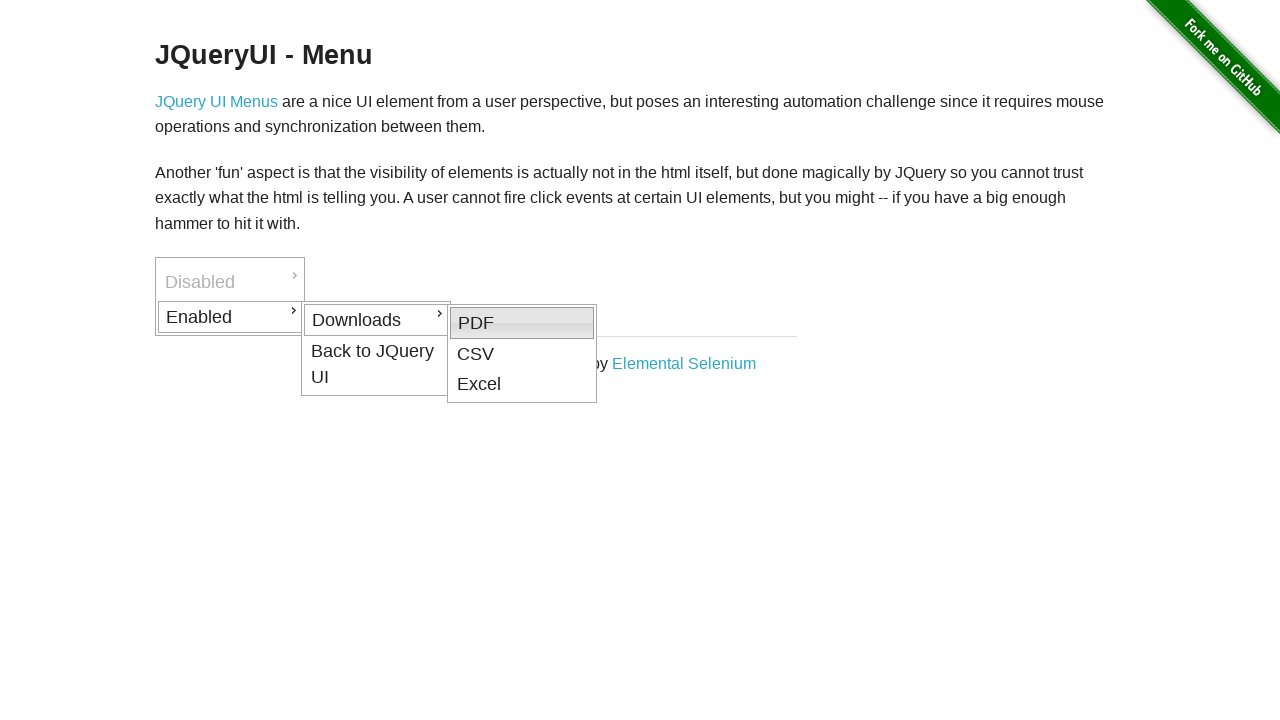

Waited for PDF download to complete
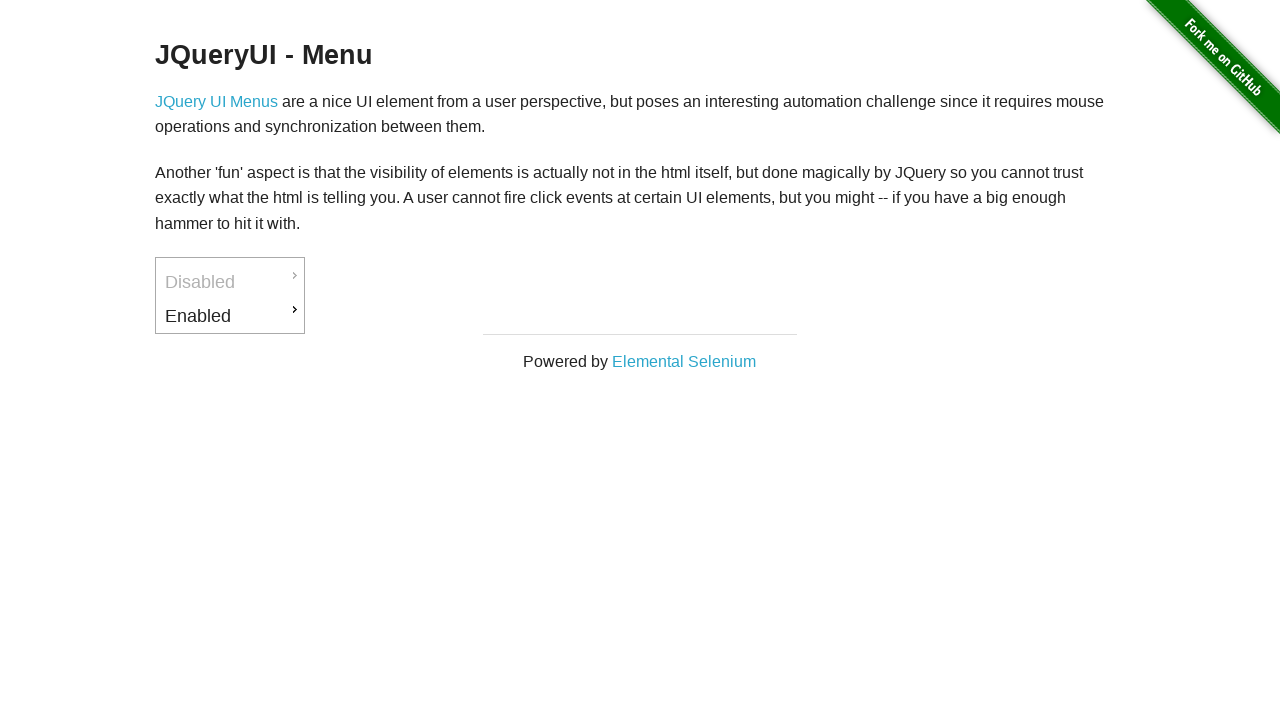

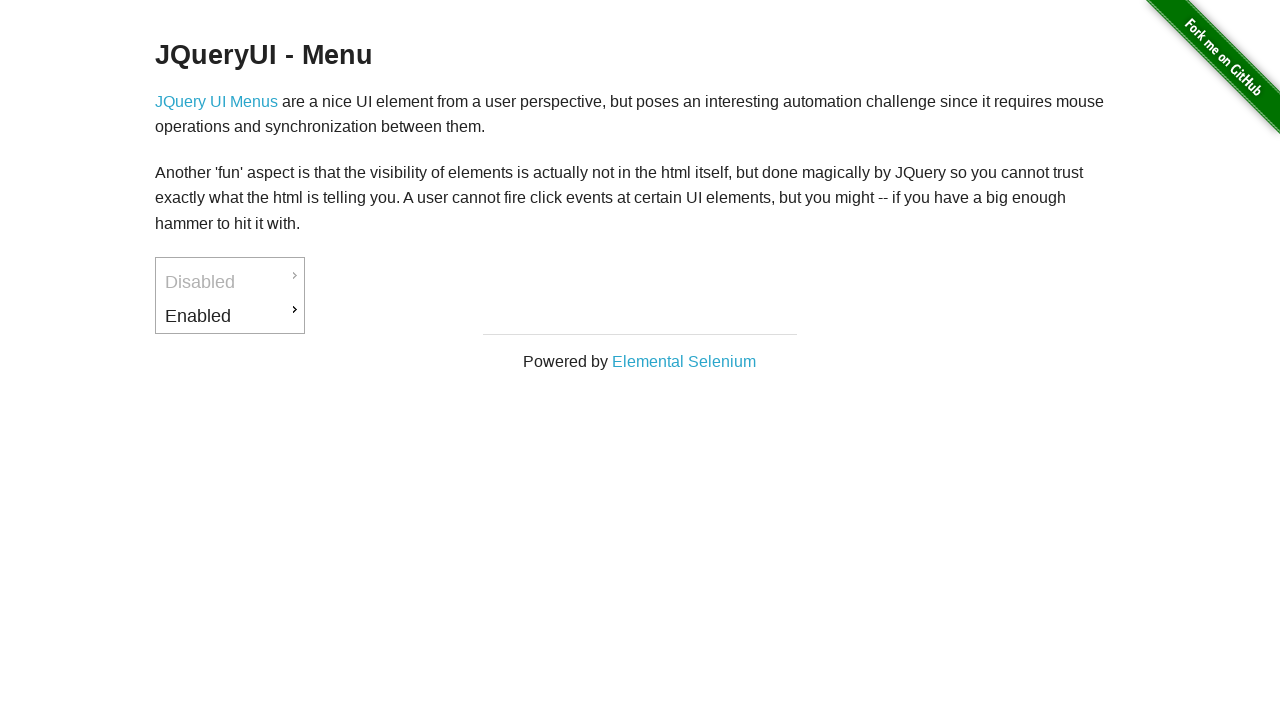